Tests filtering todo items by active and completed status using the filter links

Starting URL: https://demo.playwright.dev/todomvc

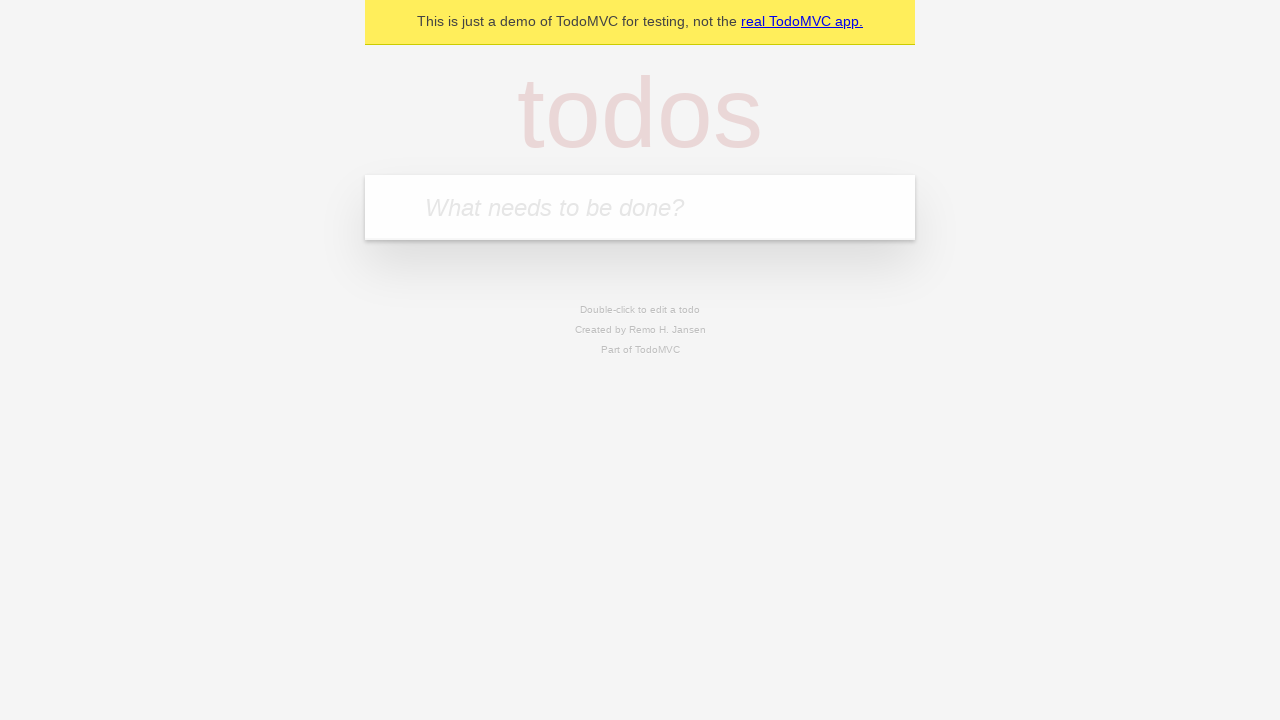

Filled new todo input with 'learn playwright' on .new-todo
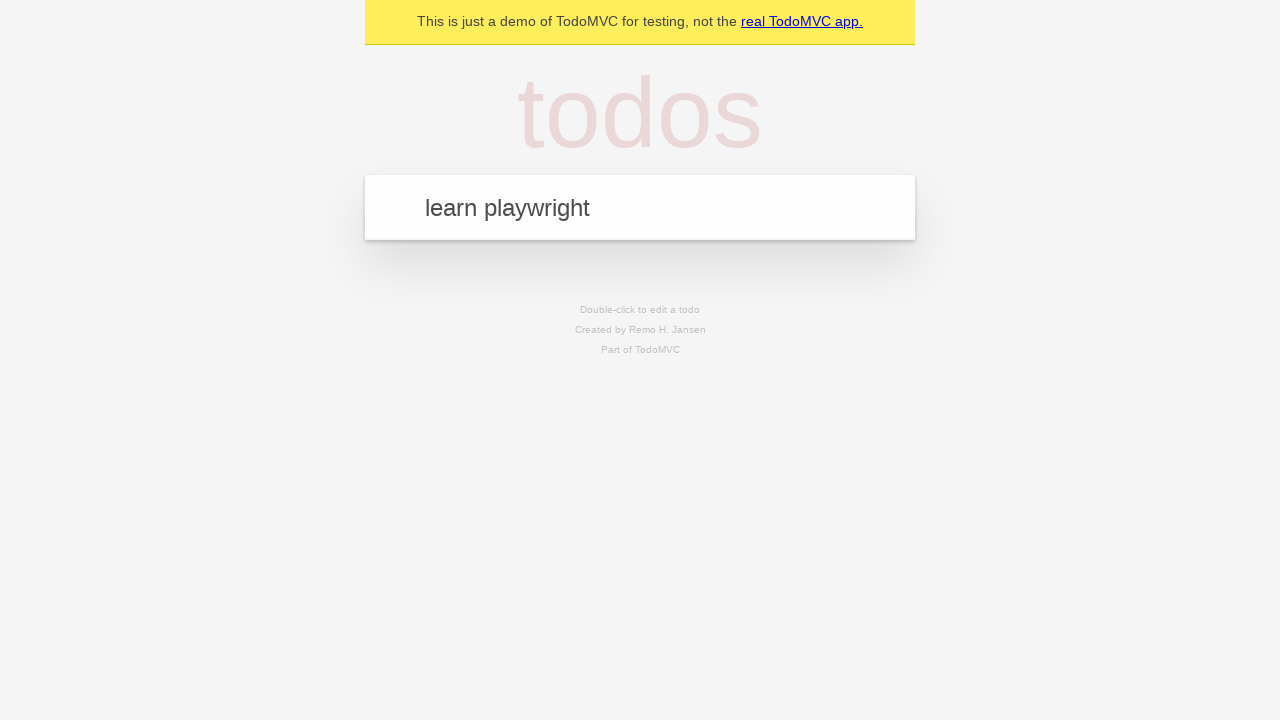

Pressed Enter to add todo item on .new-todo
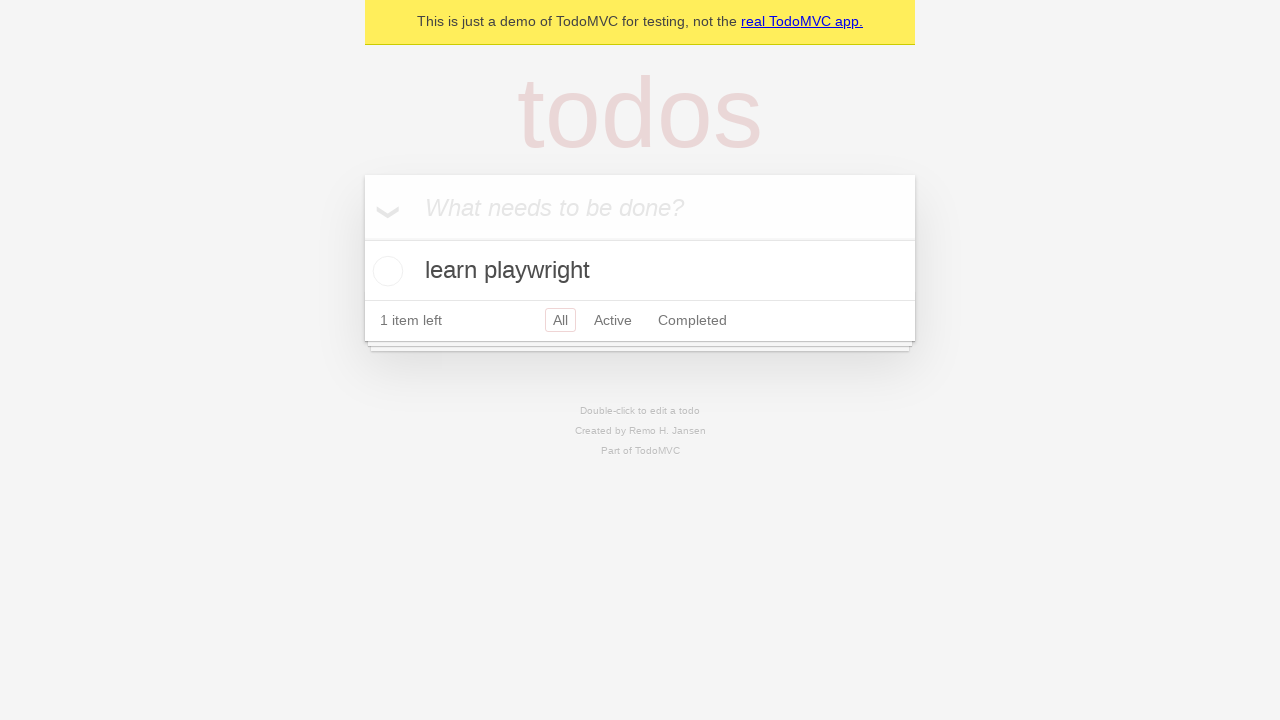

Clicked Active filter link at (613, 320) on a[href='#/active']
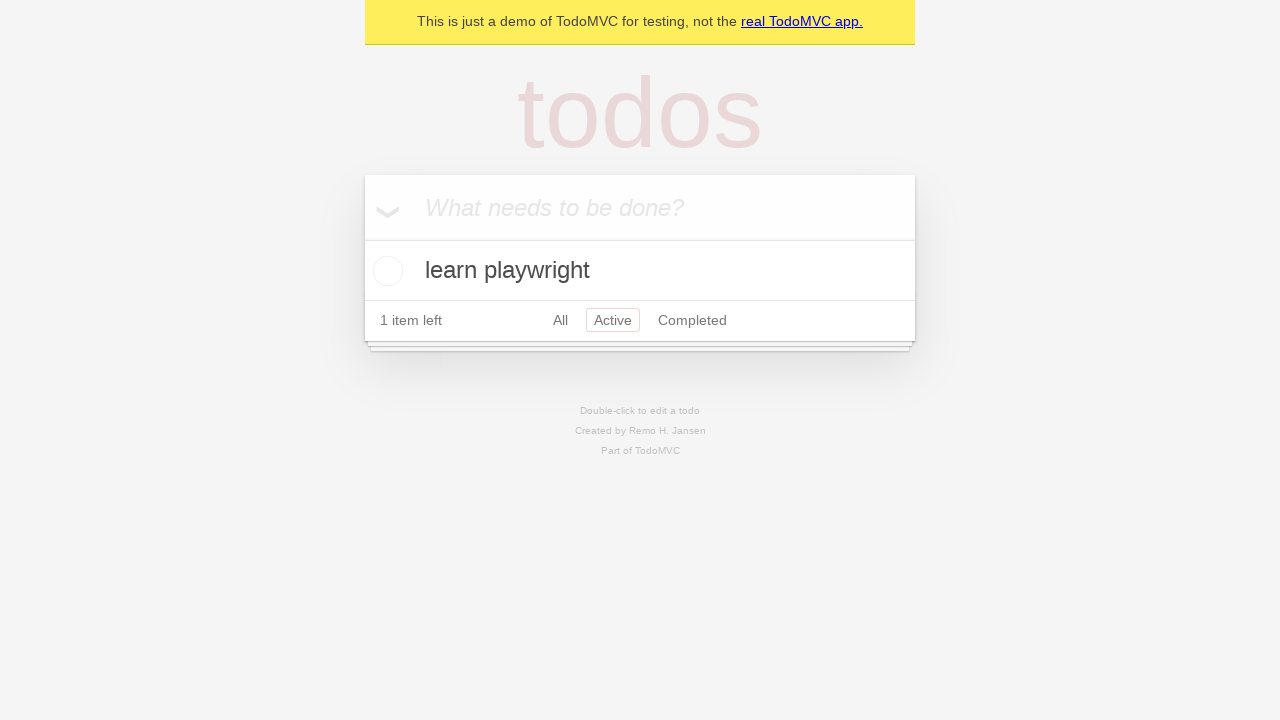

Verified todo item is visible in active view
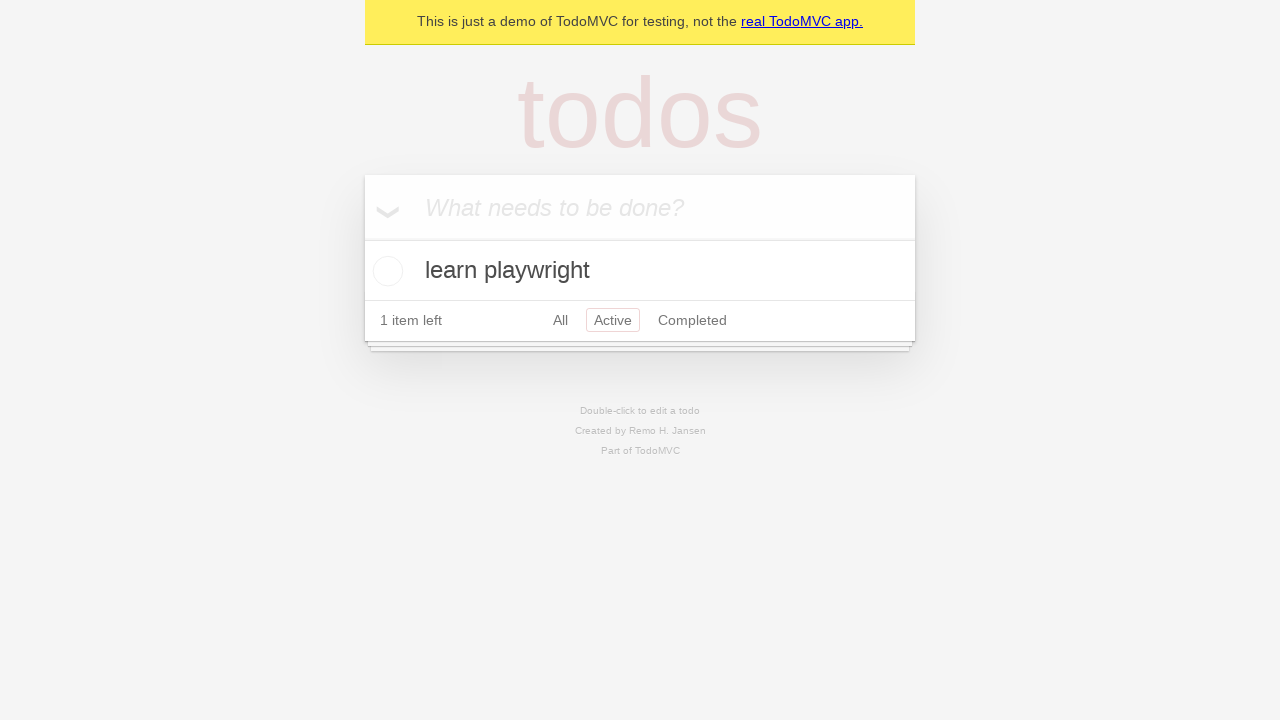

Clicked Completed filter link at (692, 320) on a[href='#/completed']
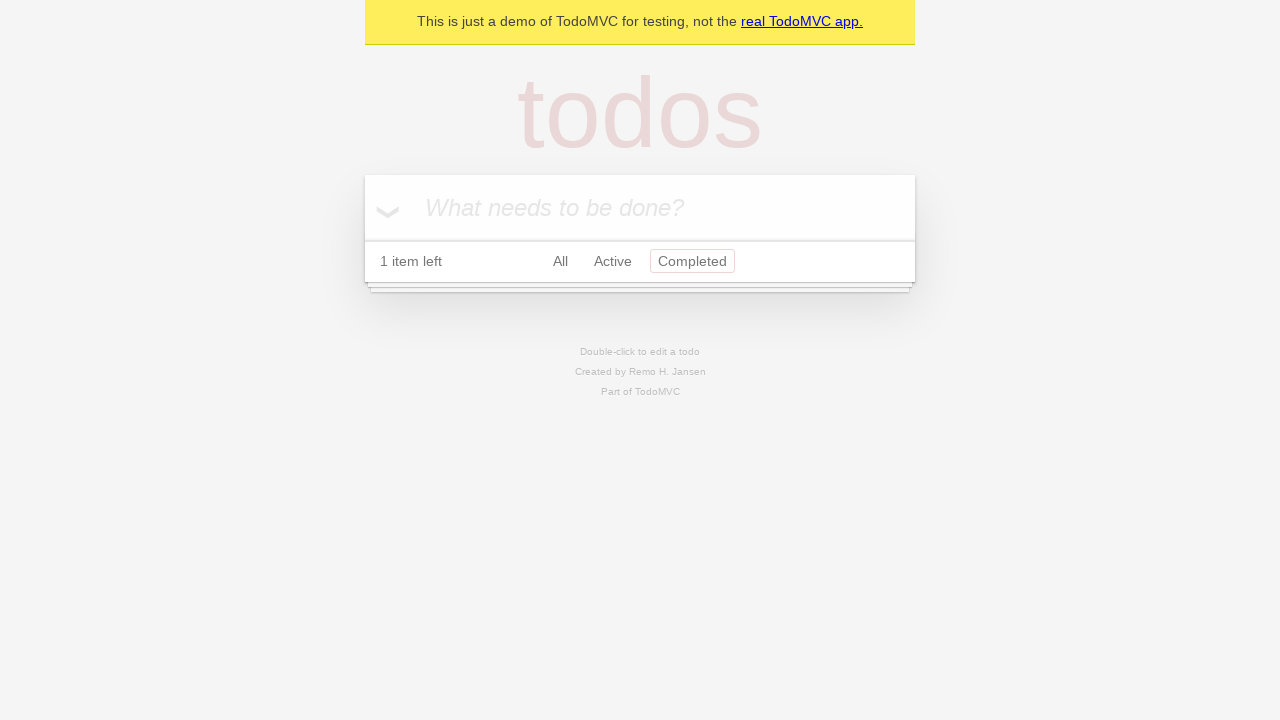

Verified no items visible in completed view
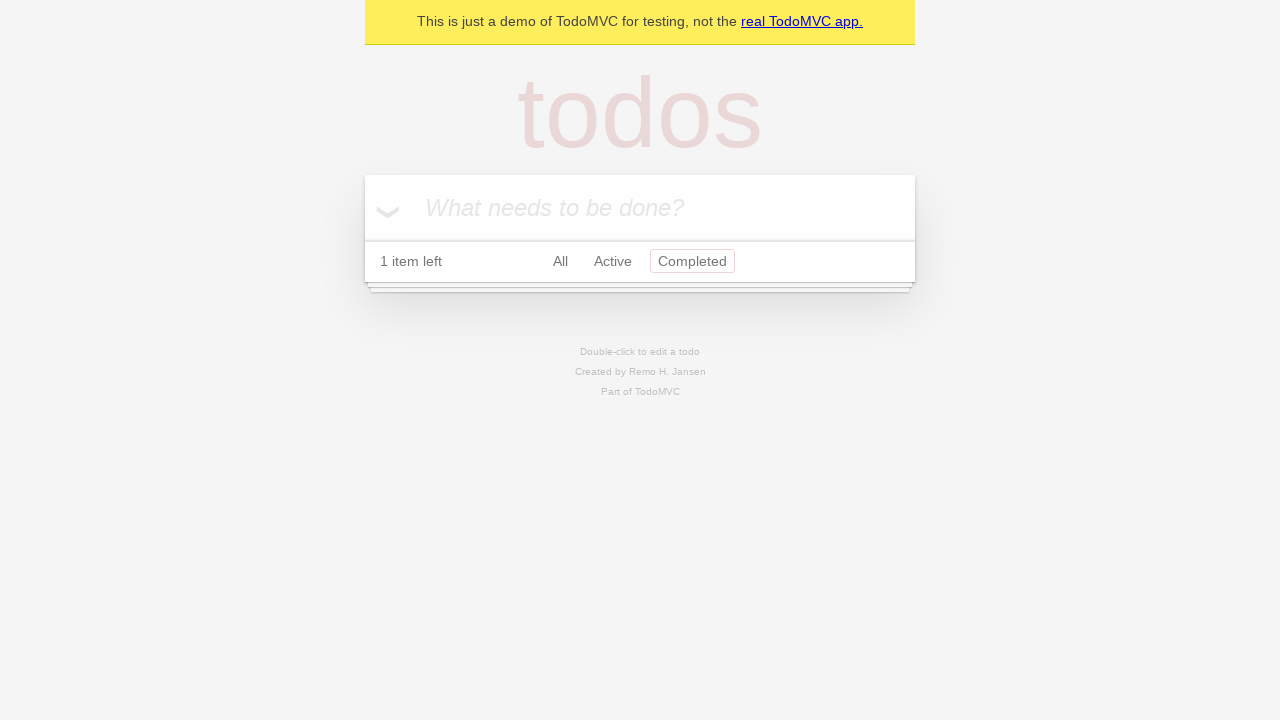

Clicked All filter link at (560, 261) on a[href='#/']
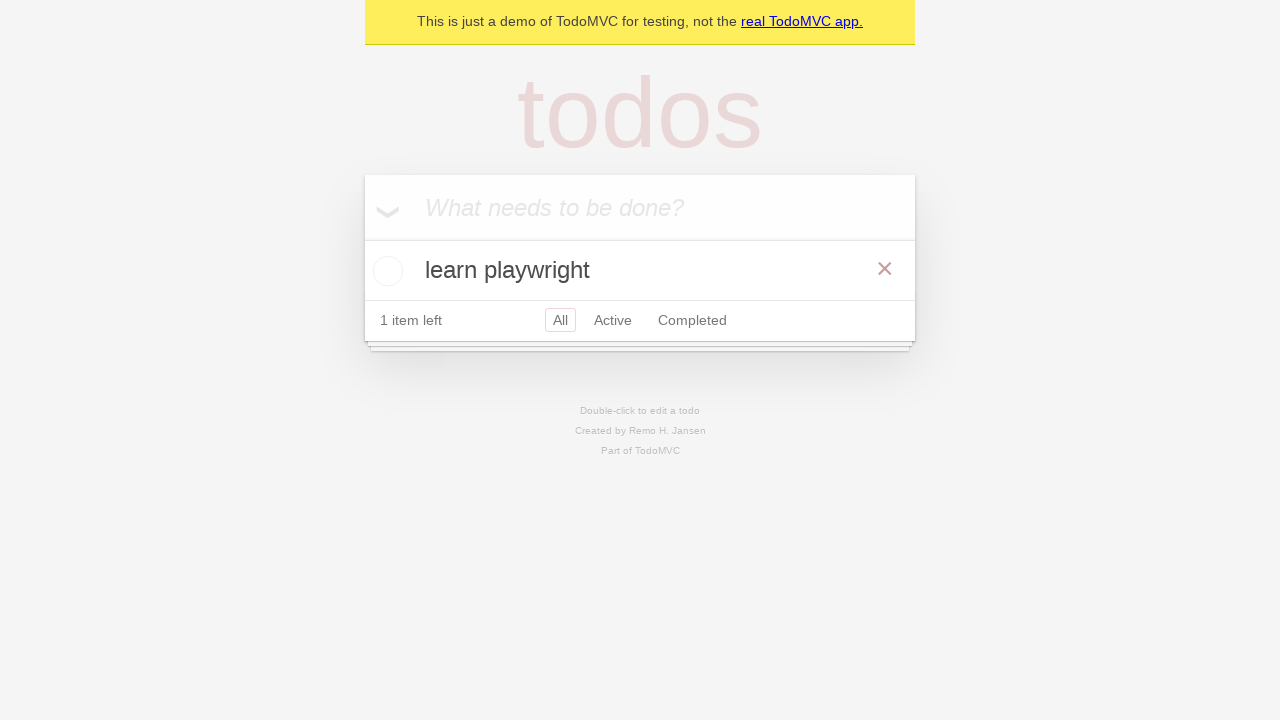

Clicked toggle checkbox to mark todo item as complete at (385, 271) on .todo-list li .toggle
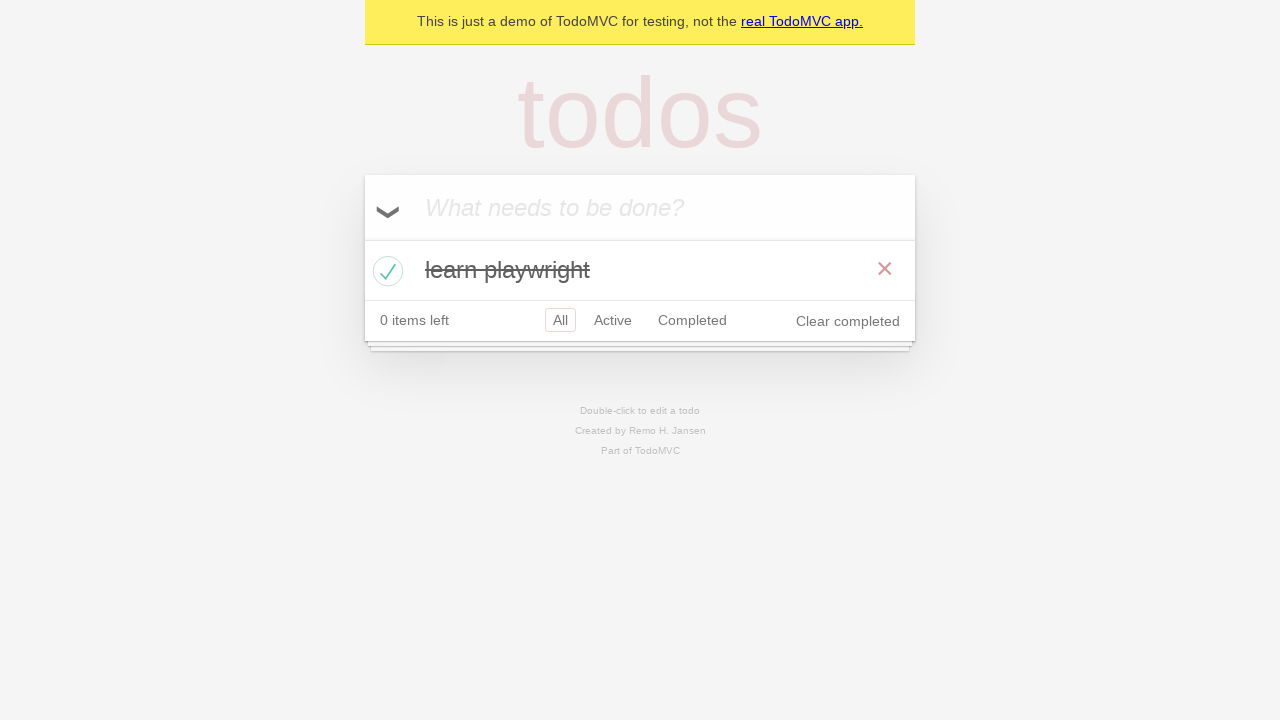

Clicked Active filter link again at (613, 320) on a[href='#/active']
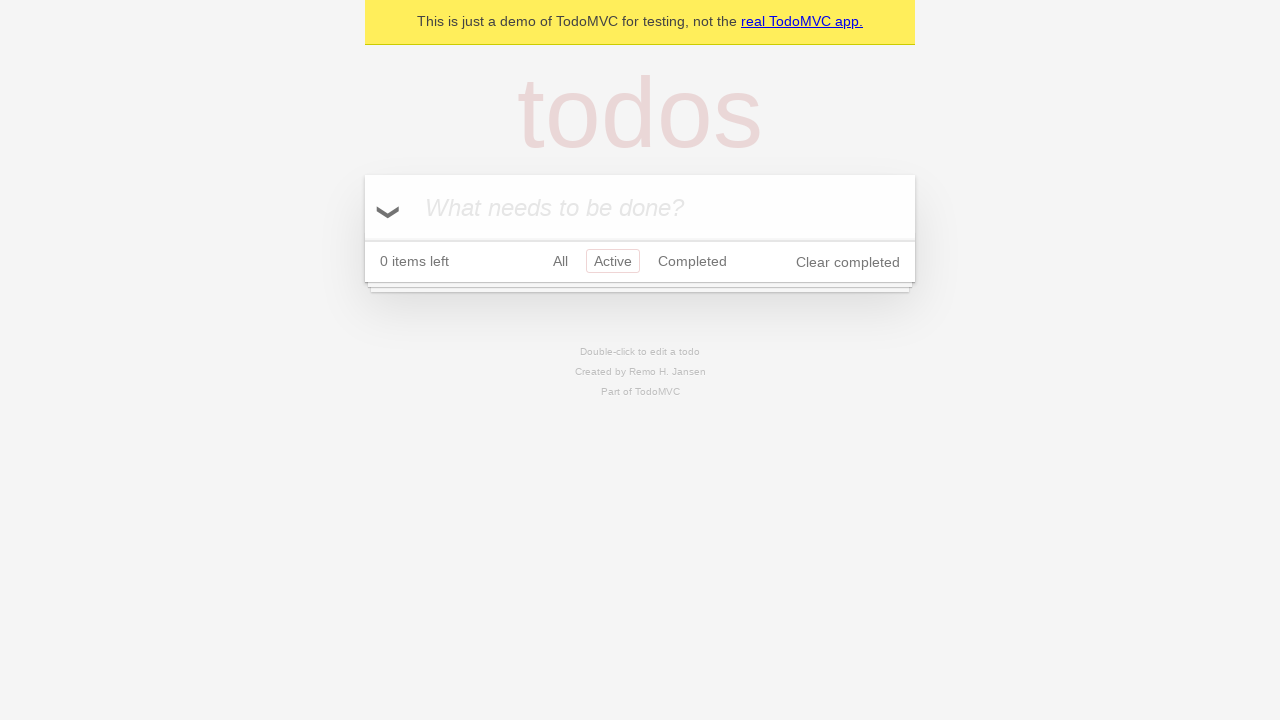

Verified completed item is hidden in active filter view
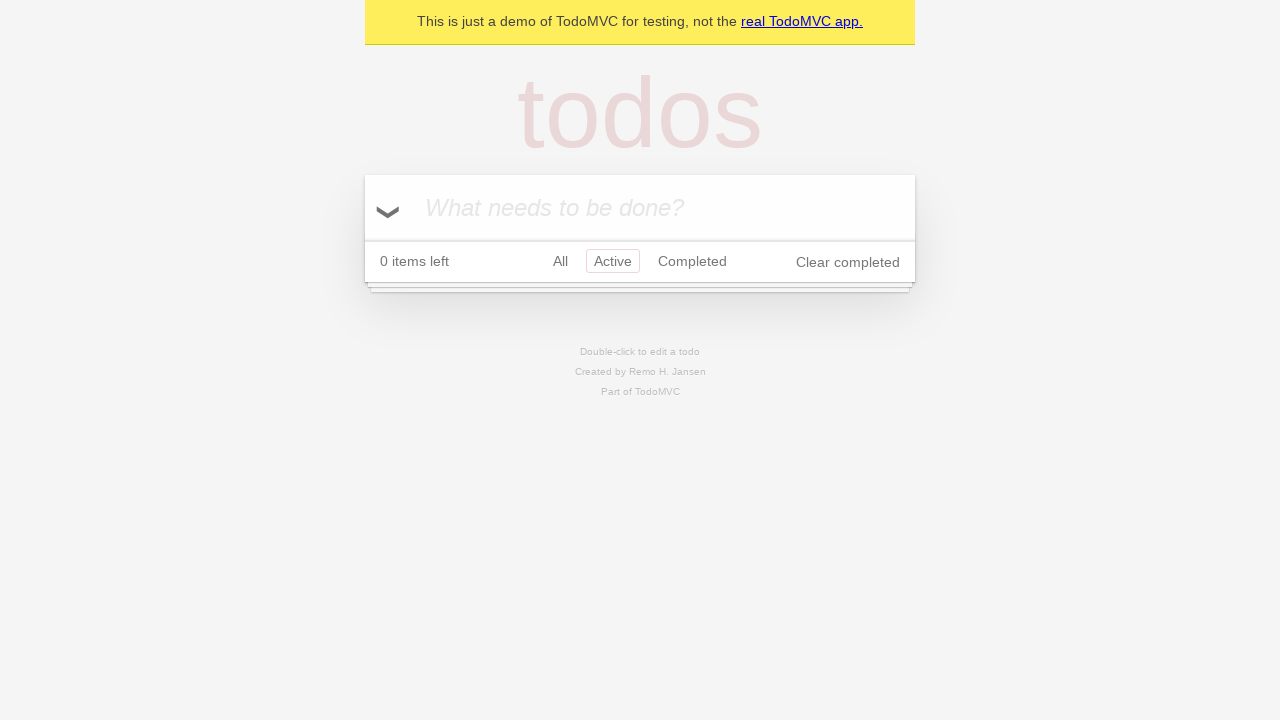

Clicked Completed filter link at (692, 261) on a[href='#/completed']
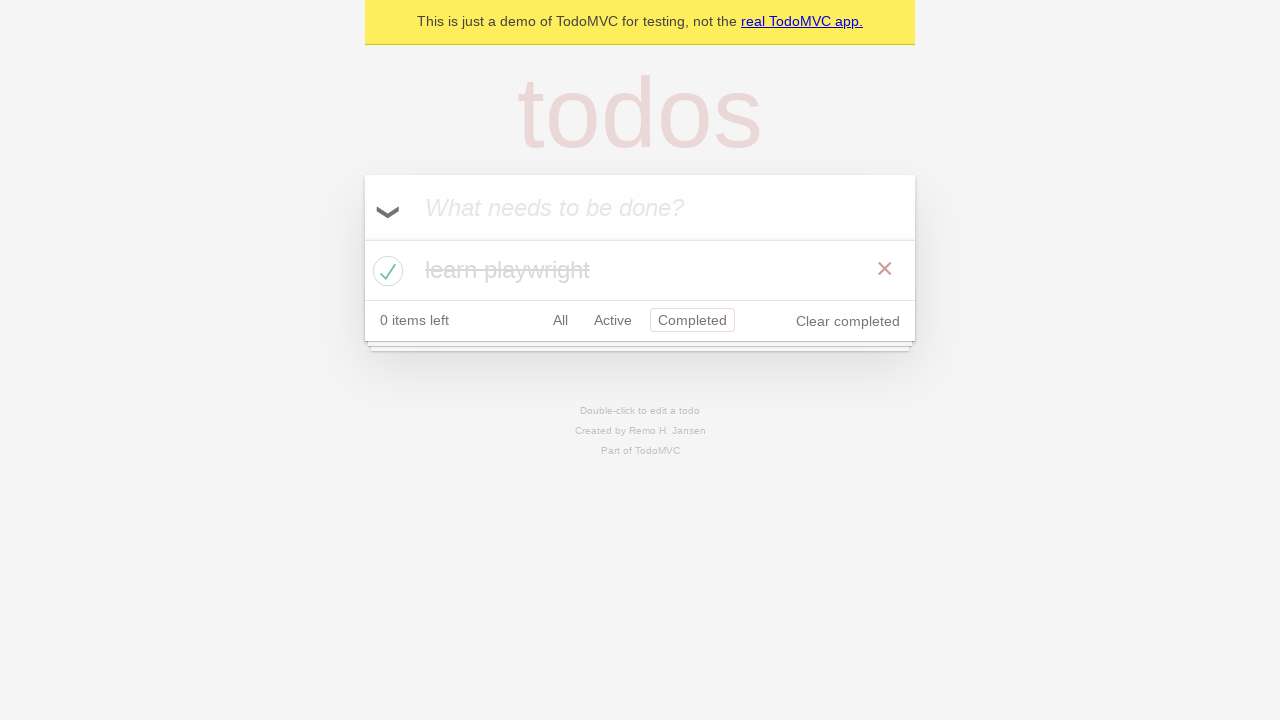

Verified completed todo item is visible in completed filter view
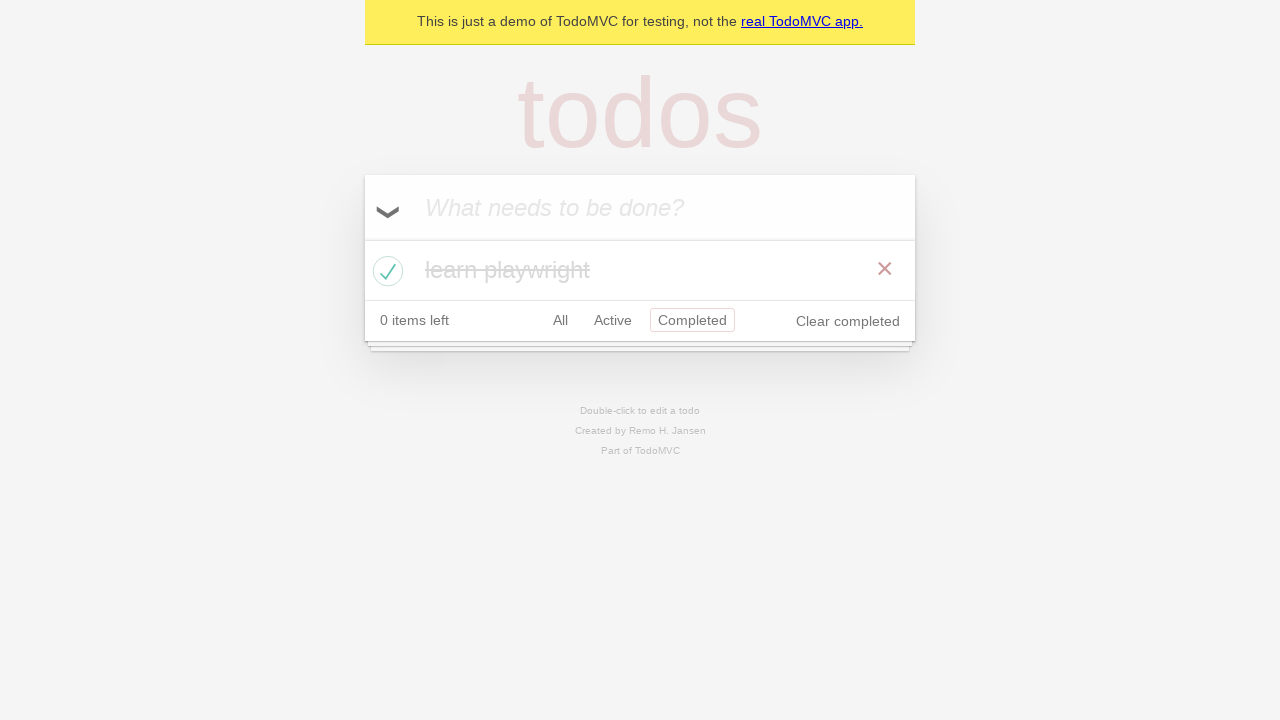

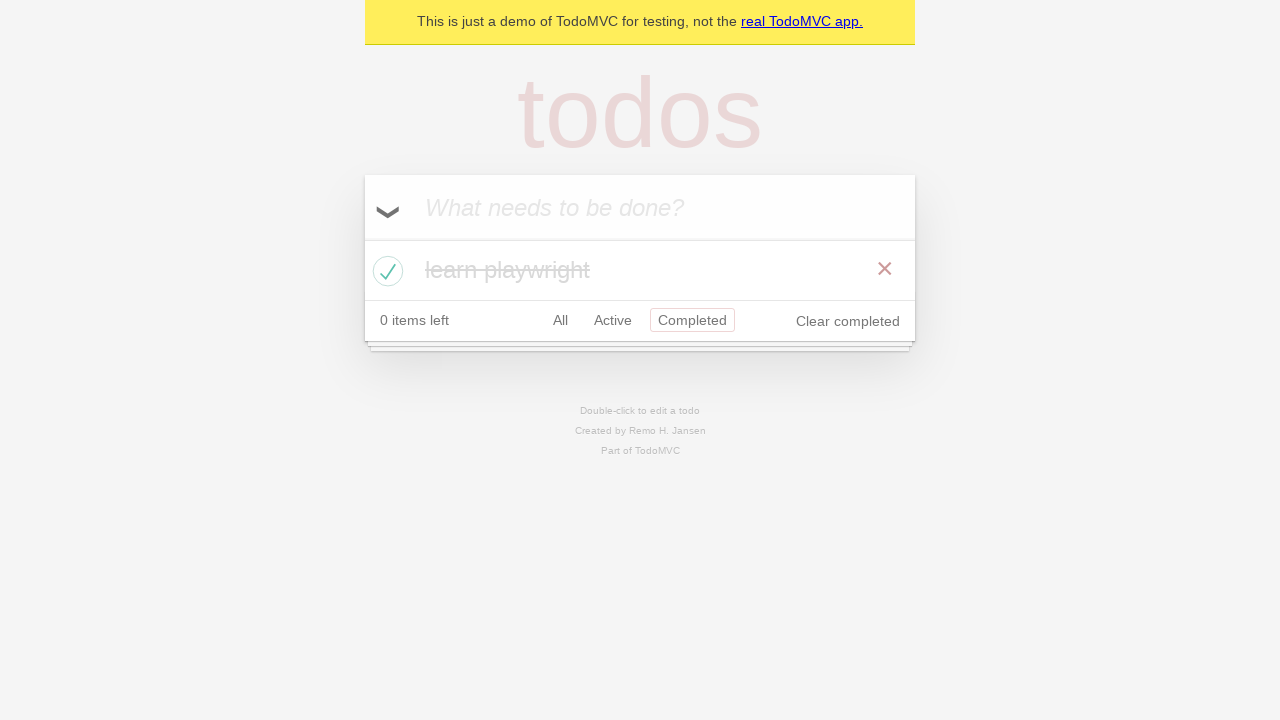